Tests the California wildfire map tracker page by clicking a button to display a data table, waiting for the table to load, and navigating through multiple pages using the pagination Next button.

Starting URL: https://calmatters.org/california-wildfire-map-tracker/?gad_source=1&gclid=Cj0KCQiAy8K8BhCZARIsAKJ8sfS4CG-Qk4fQSwk5ySvizY-3O19Q8aoNgLVKRs9YyAmd-QK2evxiS-saAgVBEALw_wcB

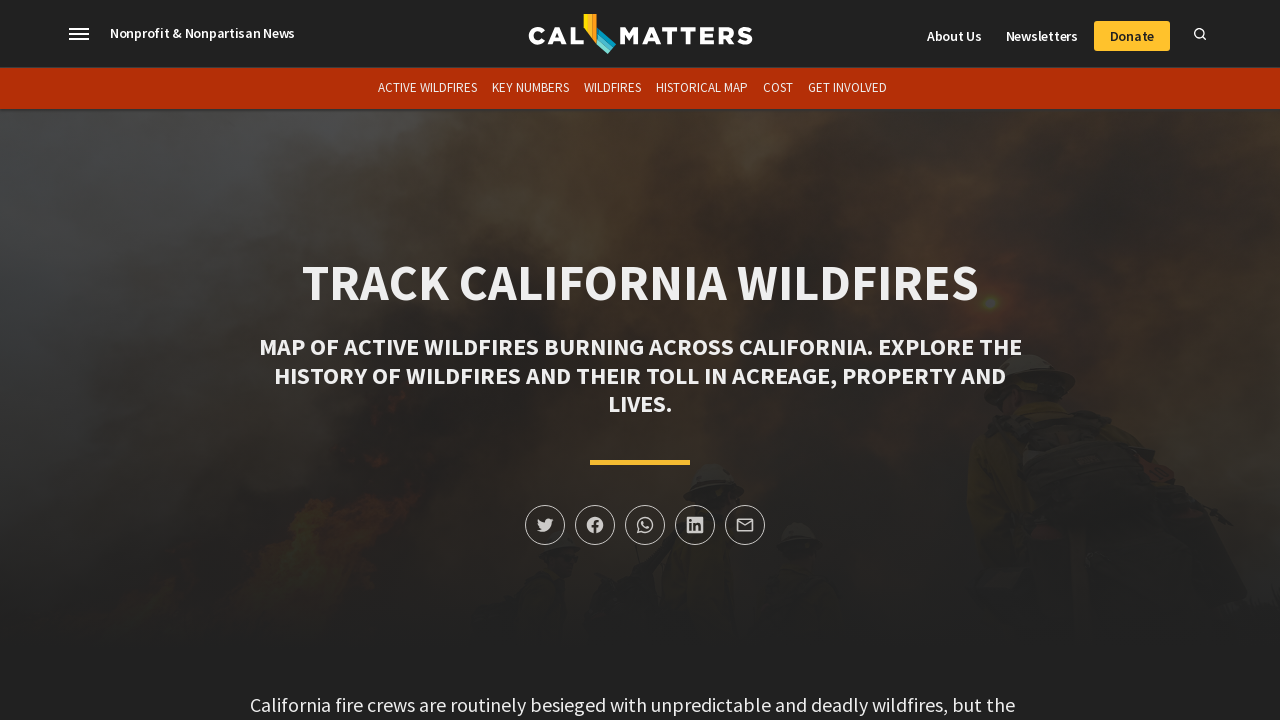

PSI data table button became visible
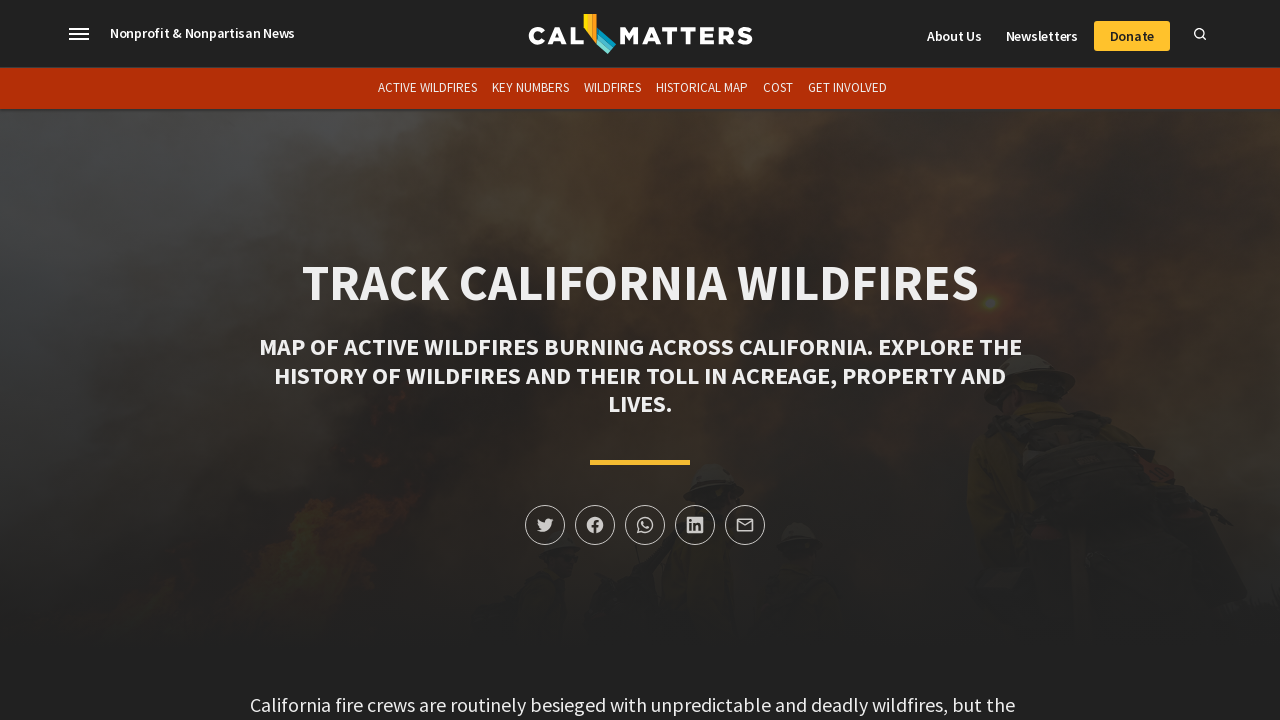

Clicked button to display PSI data table at (640, 695) on button.d-button.dark[data-table='psi']
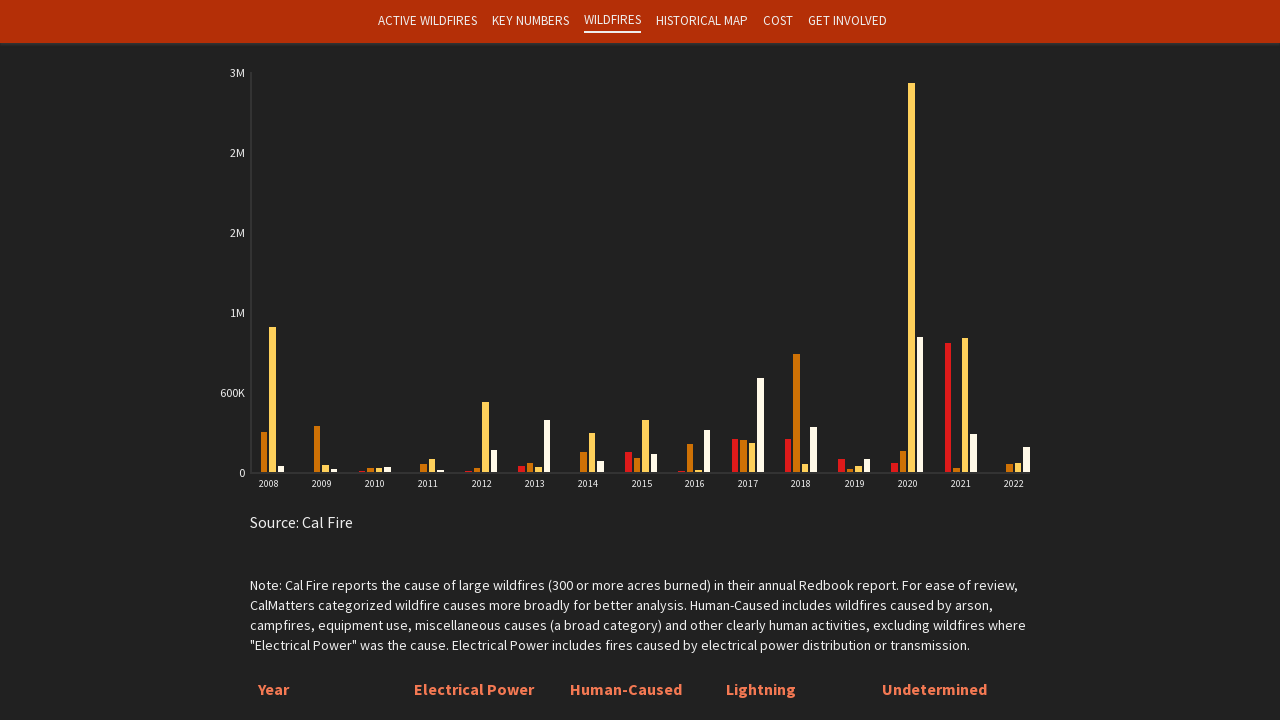

PSI data table container loaded
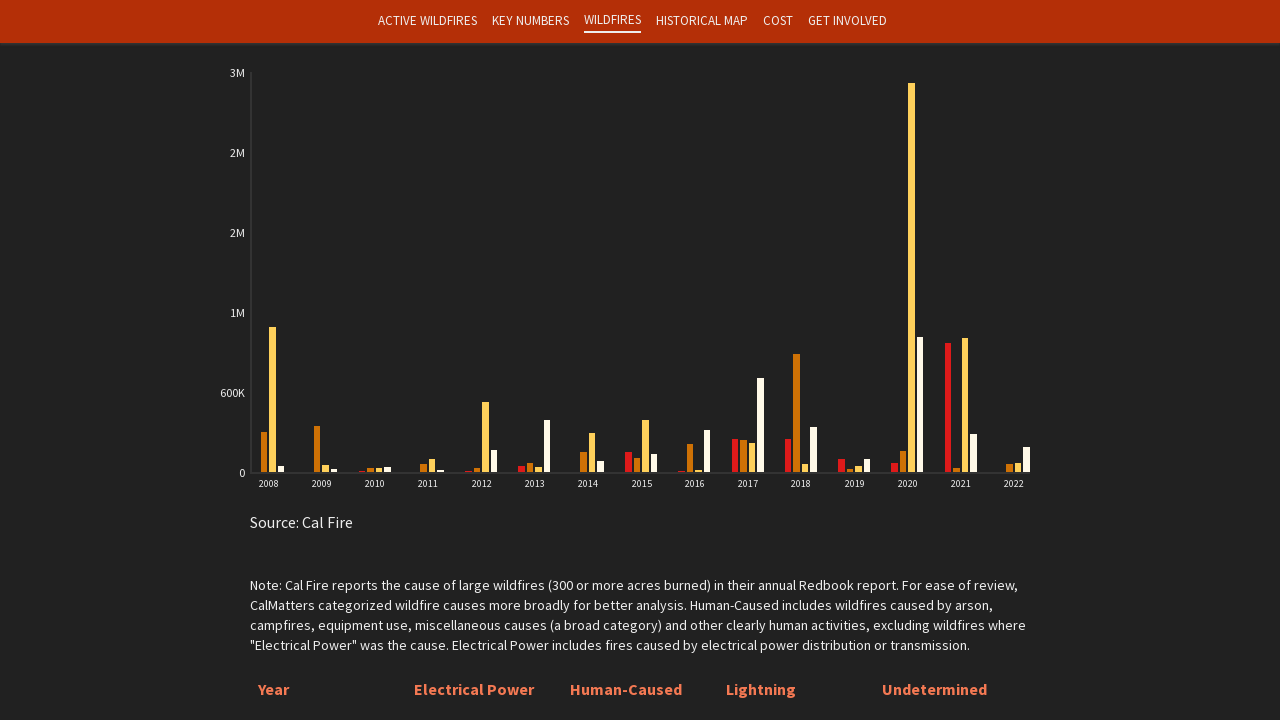

Table rows loaded on initial page
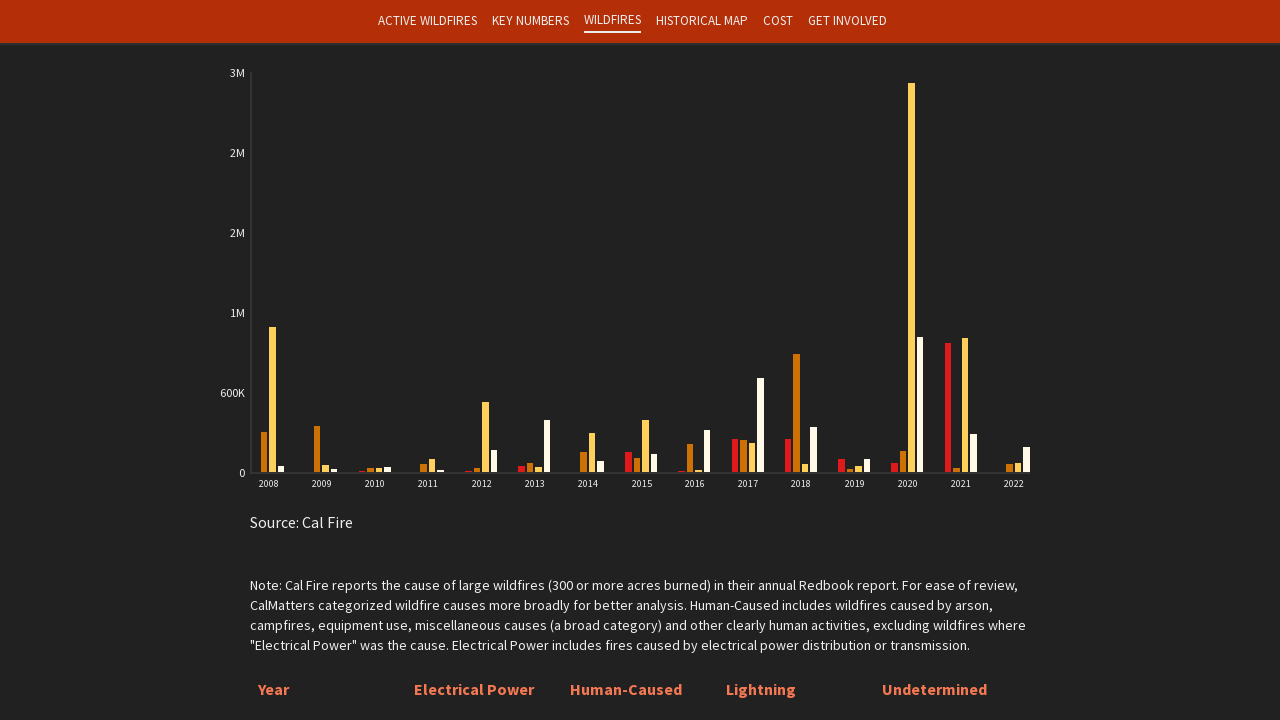

Table rows confirmed on page 1
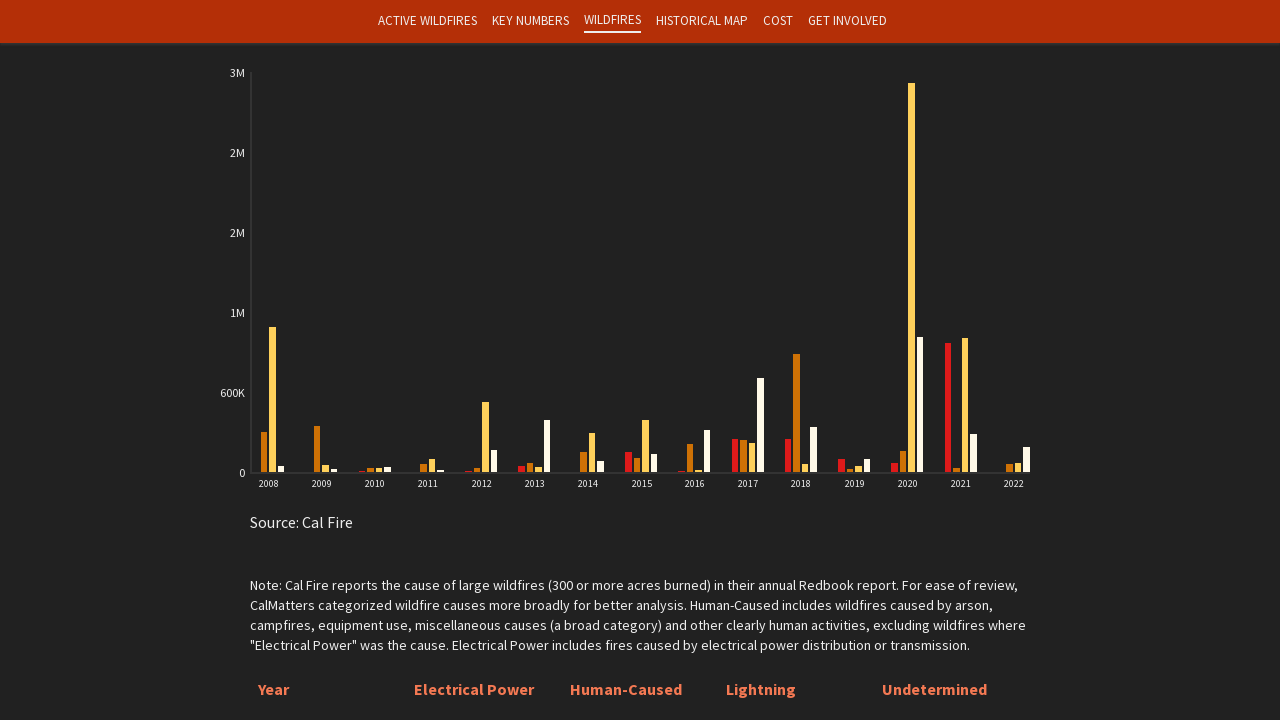

Clicked Next button to navigate to page 2 at (690, 361) on xpath=//div[@class='d-table-container'][@data-table='psi']//button[@id='next']
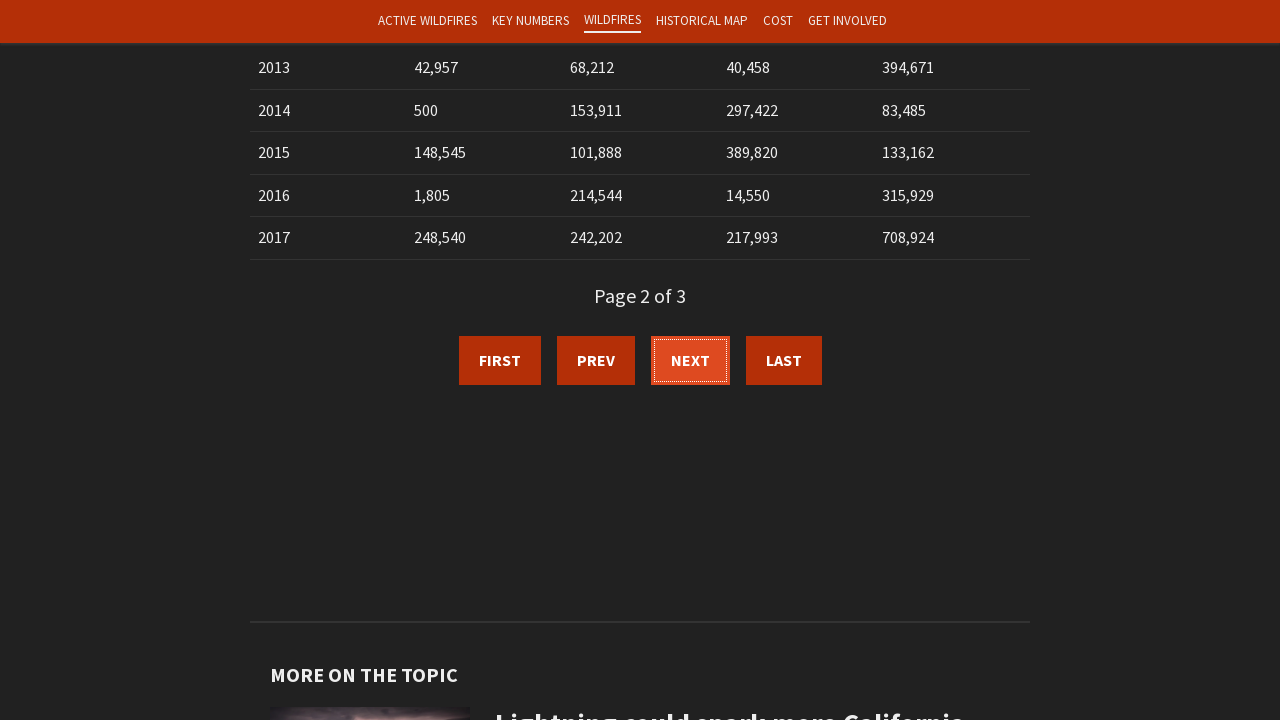

New table data loaded on page 2
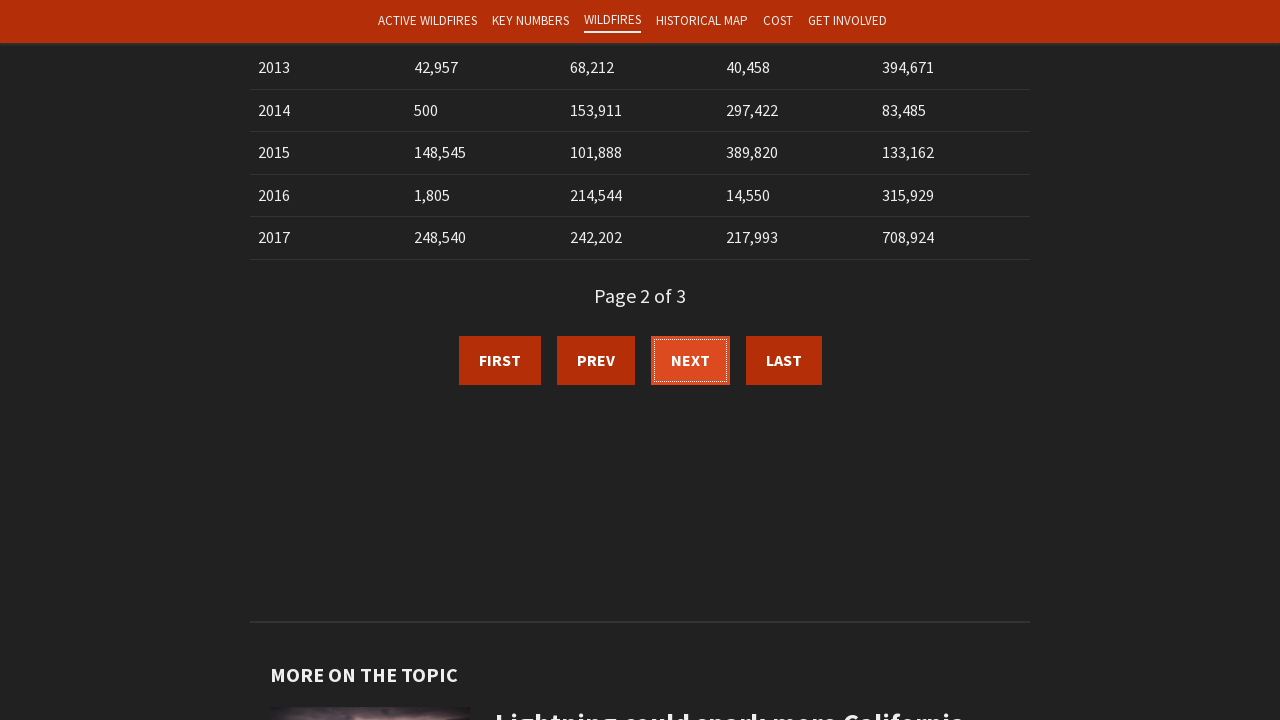

Table rows confirmed on page 2
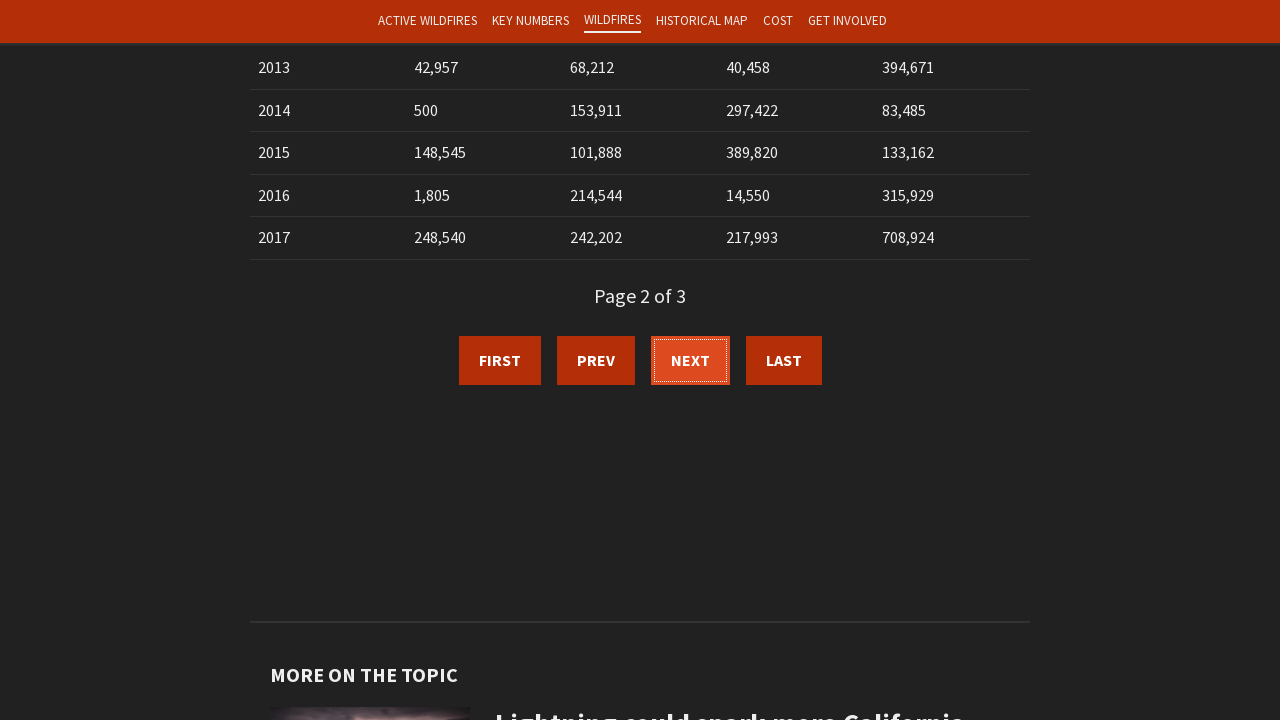

Clicked Next button to navigate to page 3 at (690, 361) on xpath=//div[@class='d-table-container'][@data-table='psi']//button[@id='next']
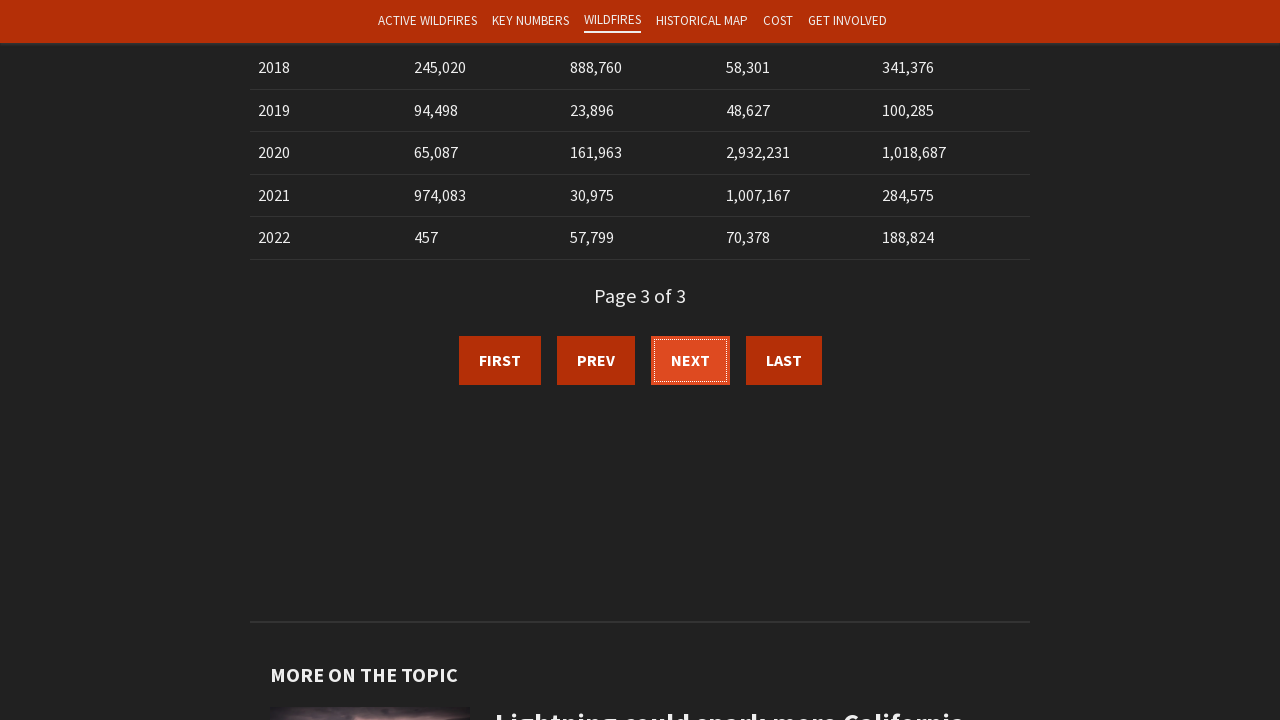

New table data loaded on page 3
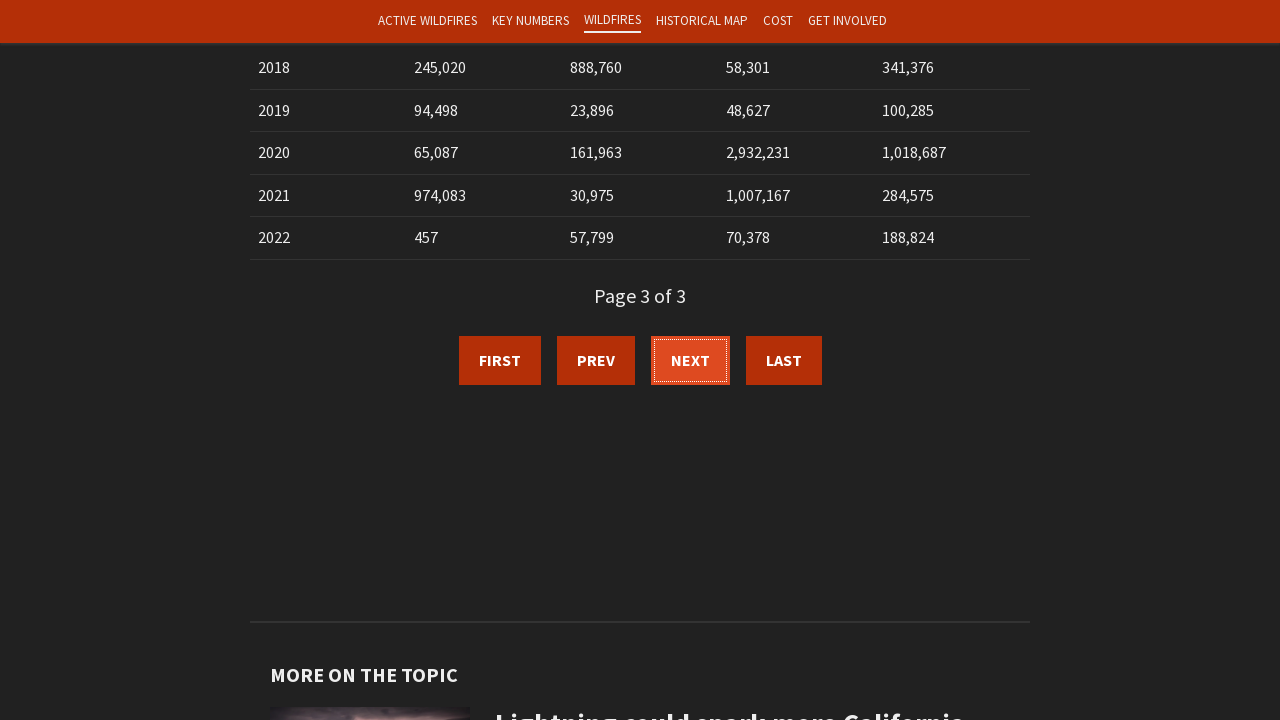

Table rows confirmed on page 3
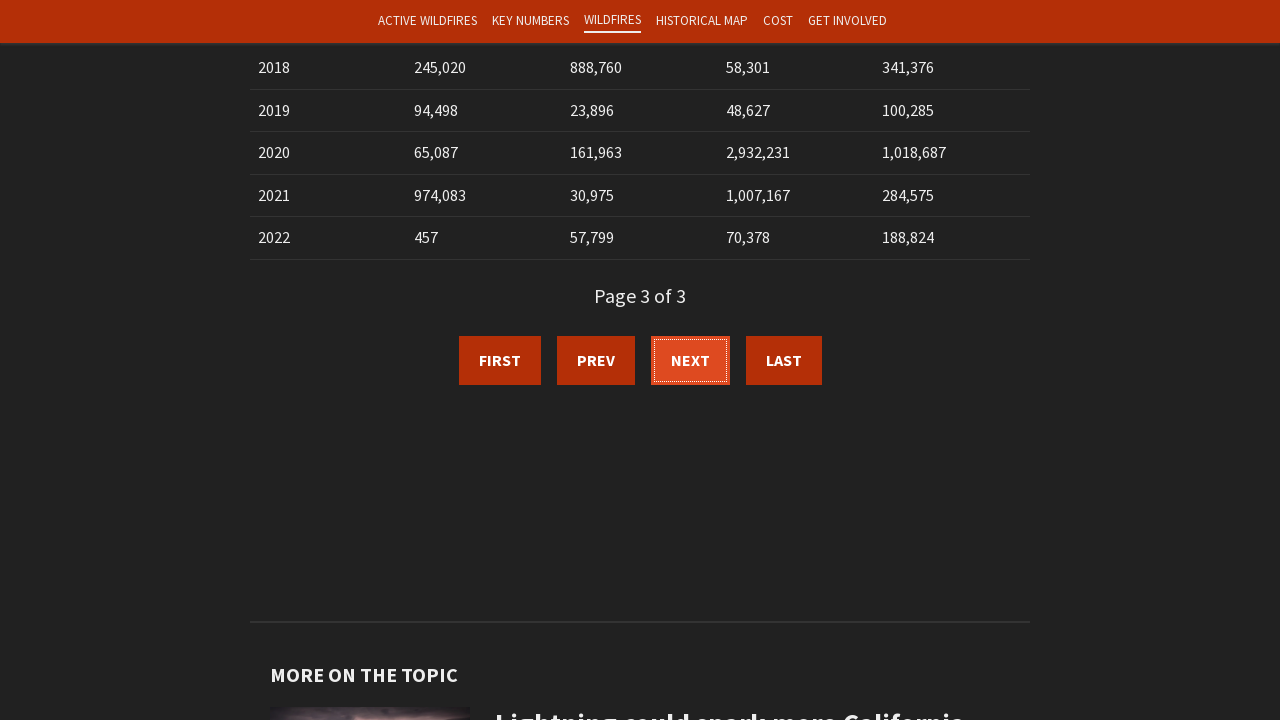

Clicked Next button to navigate to page 4 at (690, 361) on xpath=//div[@class='d-table-container'][@data-table='psi']//button[@id='next']
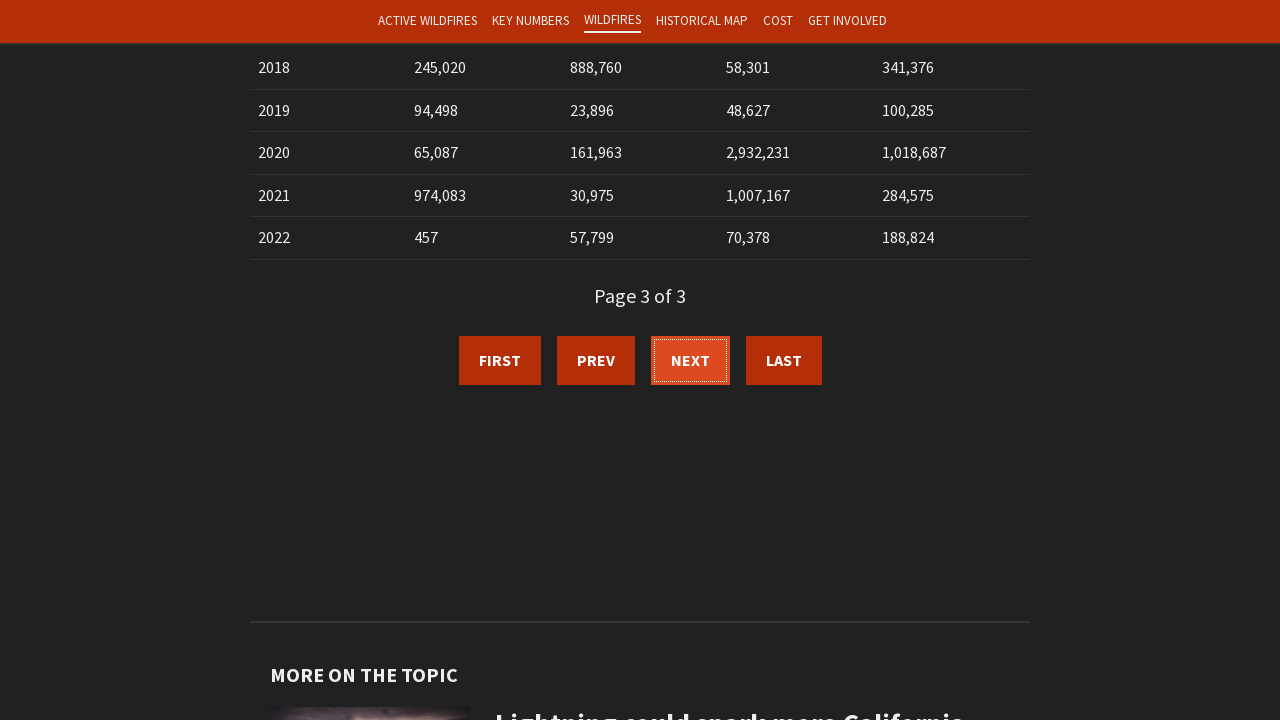

New table data loaded on page 4
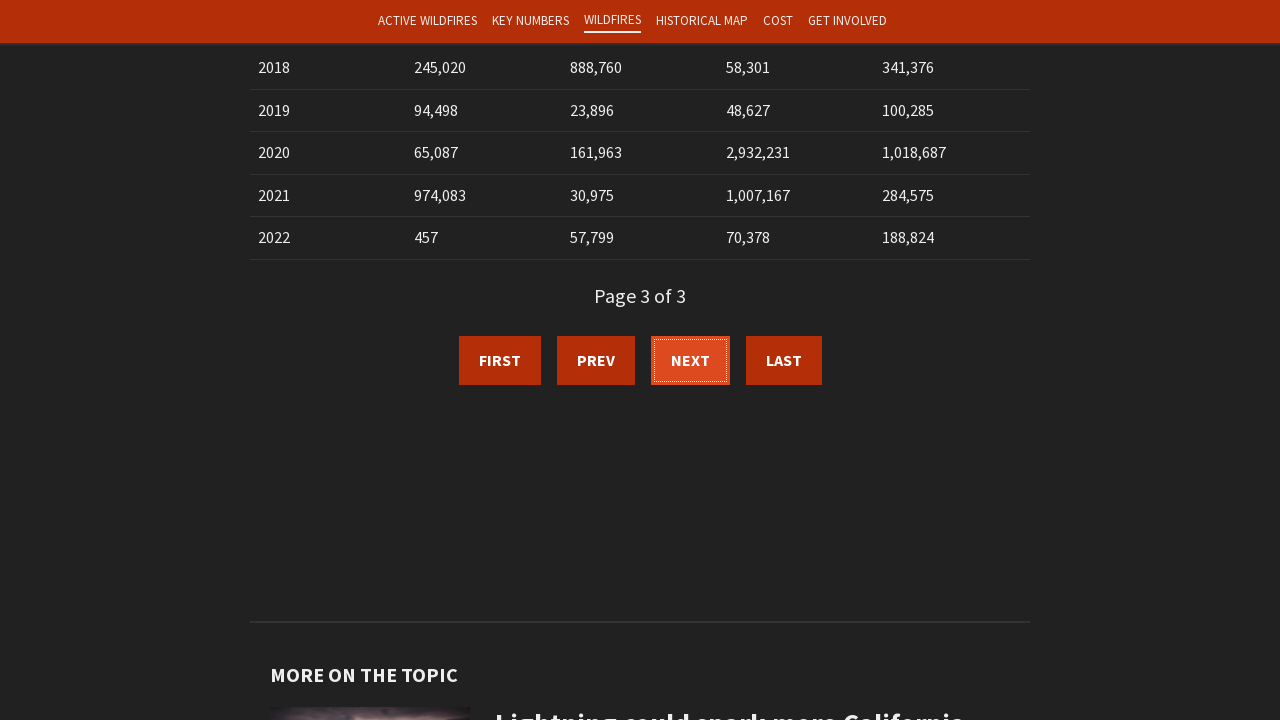

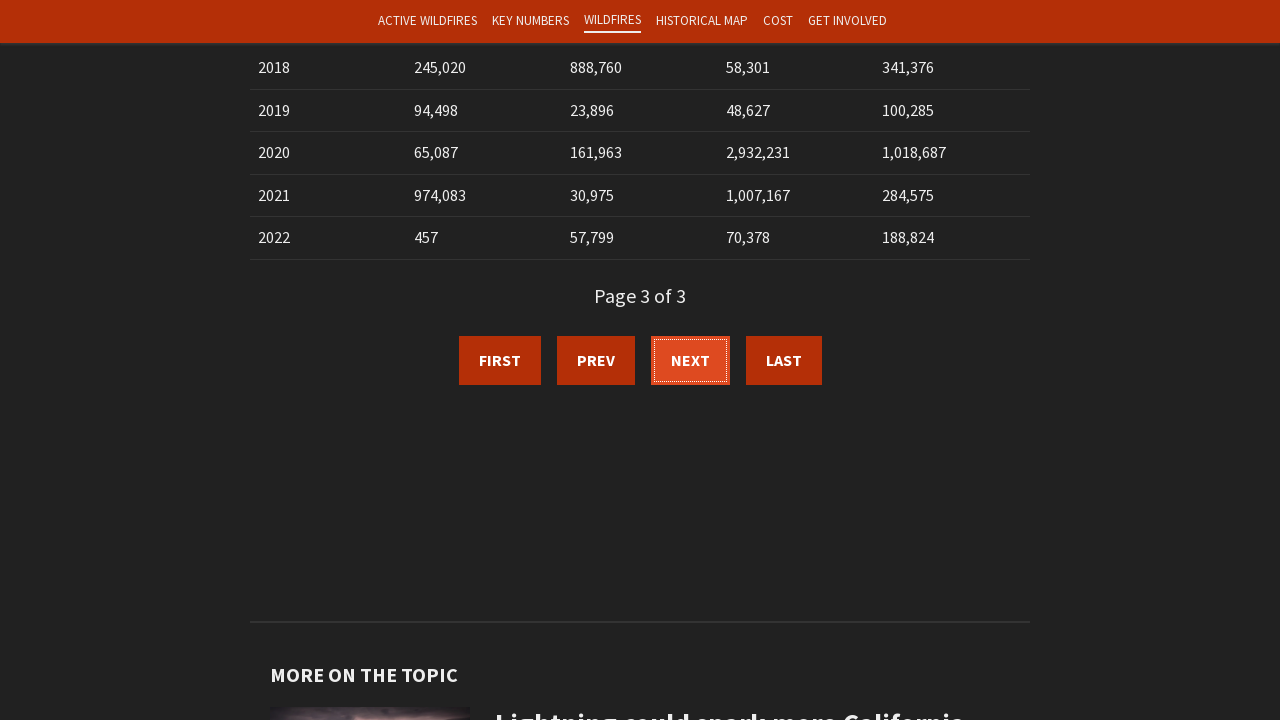